Tests iframe handling functionality by switching between multiple frames, clicking buttons inside each frame, and counting the total number of frames on the page.

Starting URL: https://www.leafground.com/frame.xhtml

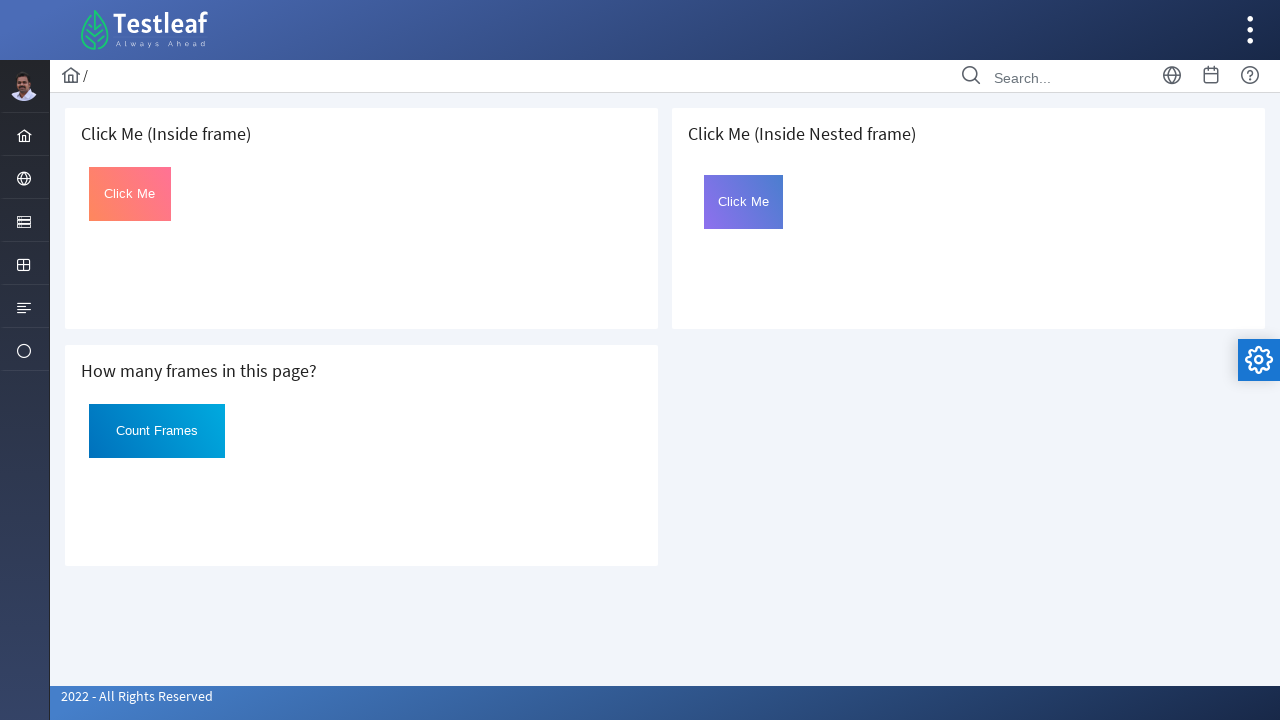

Clicked button in first iframe at (130, 194) on iframe >> nth=0 >> internal:control=enter-frame >> #Click
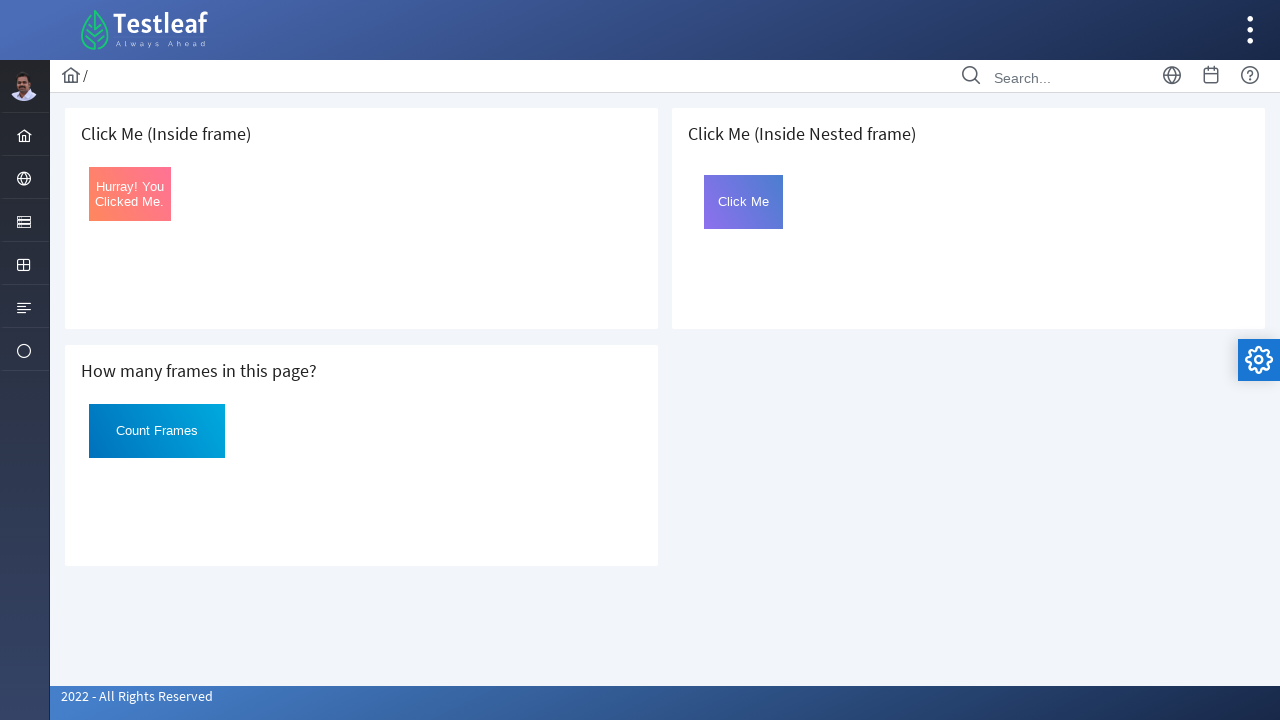

Retrieved button text from first frame: 'Hurray! You Clicked Me.'
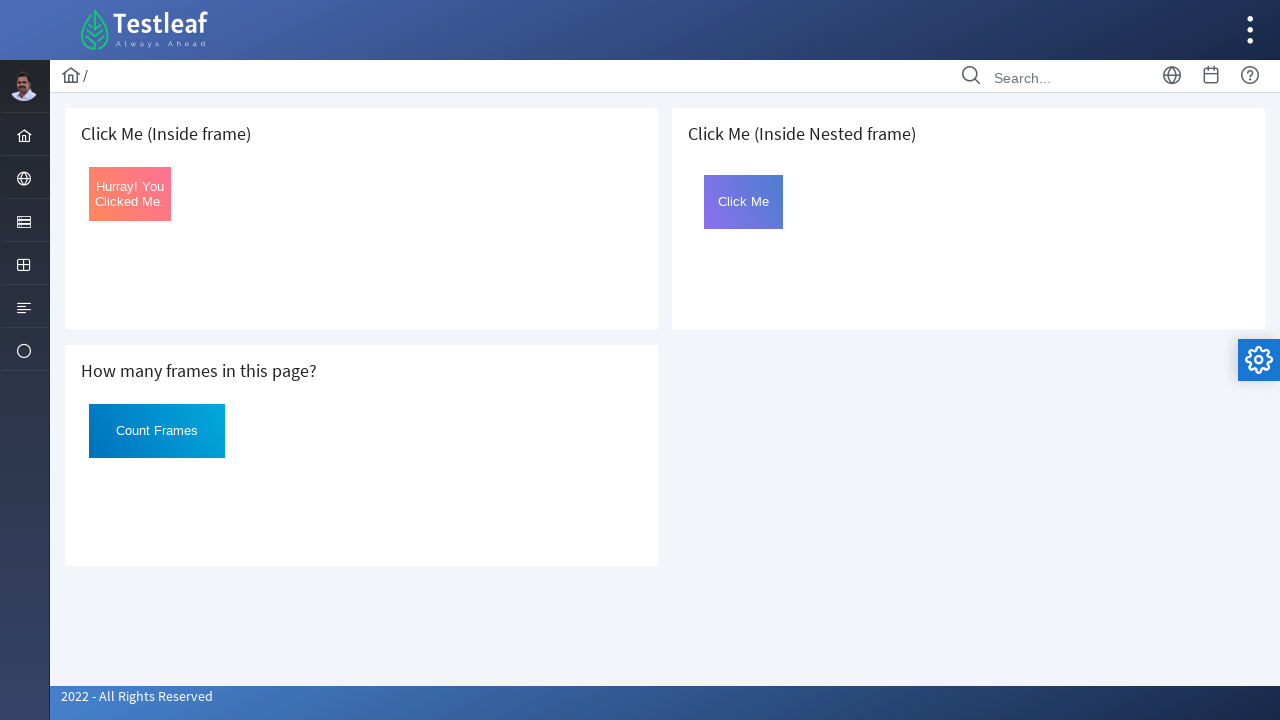

Located all iframes on the page
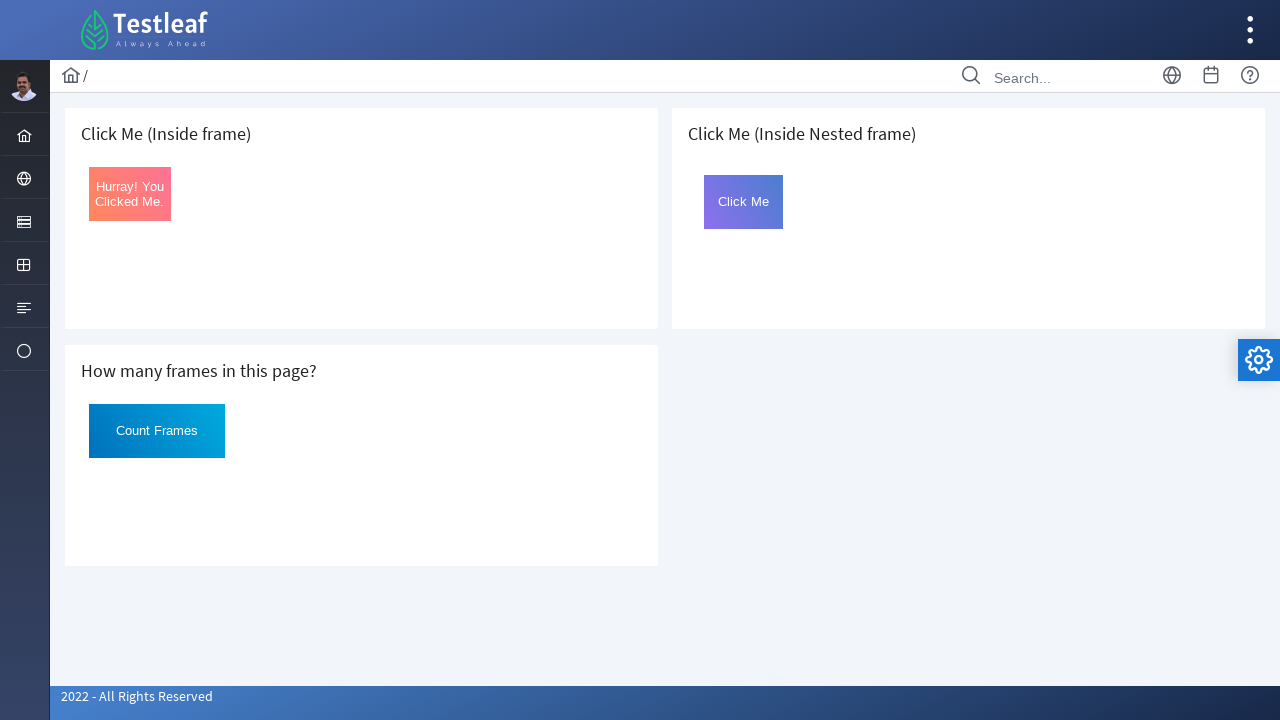

Clicked button in second iframe at (157, 431) on iframe >> nth=1 >> internal:control=enter-frame >> #Click
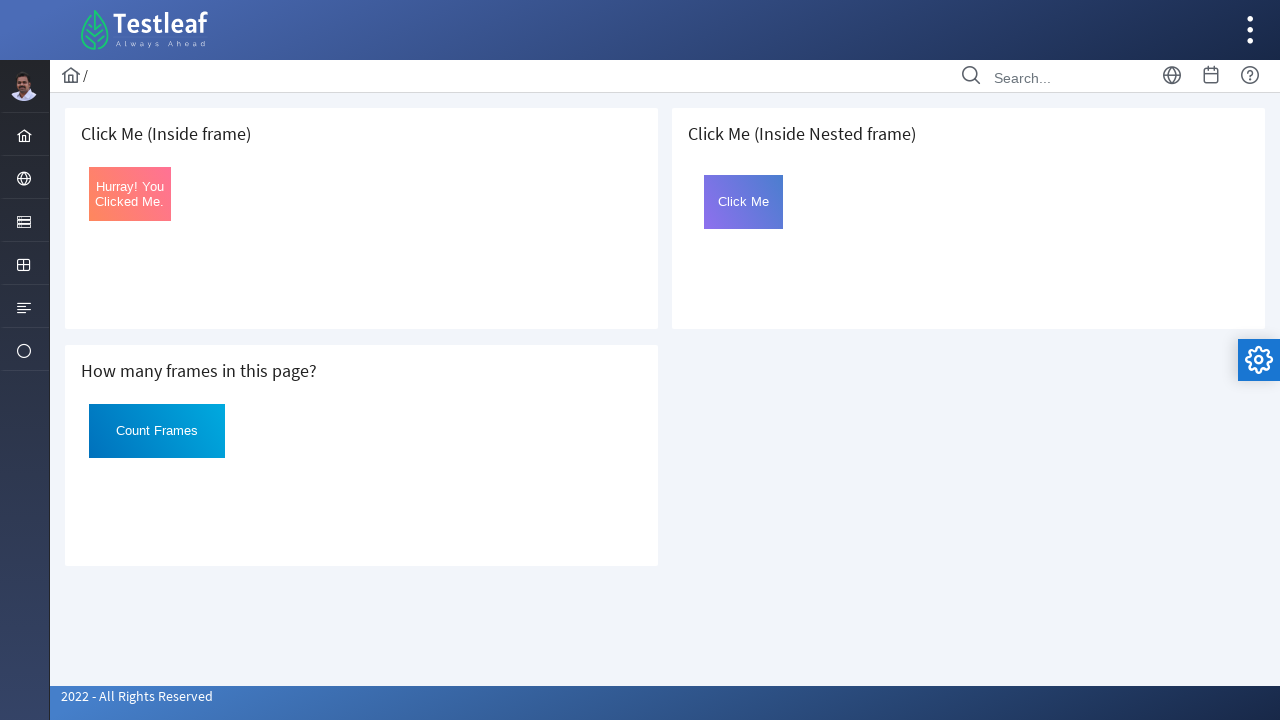

Counted total frames on page: 3
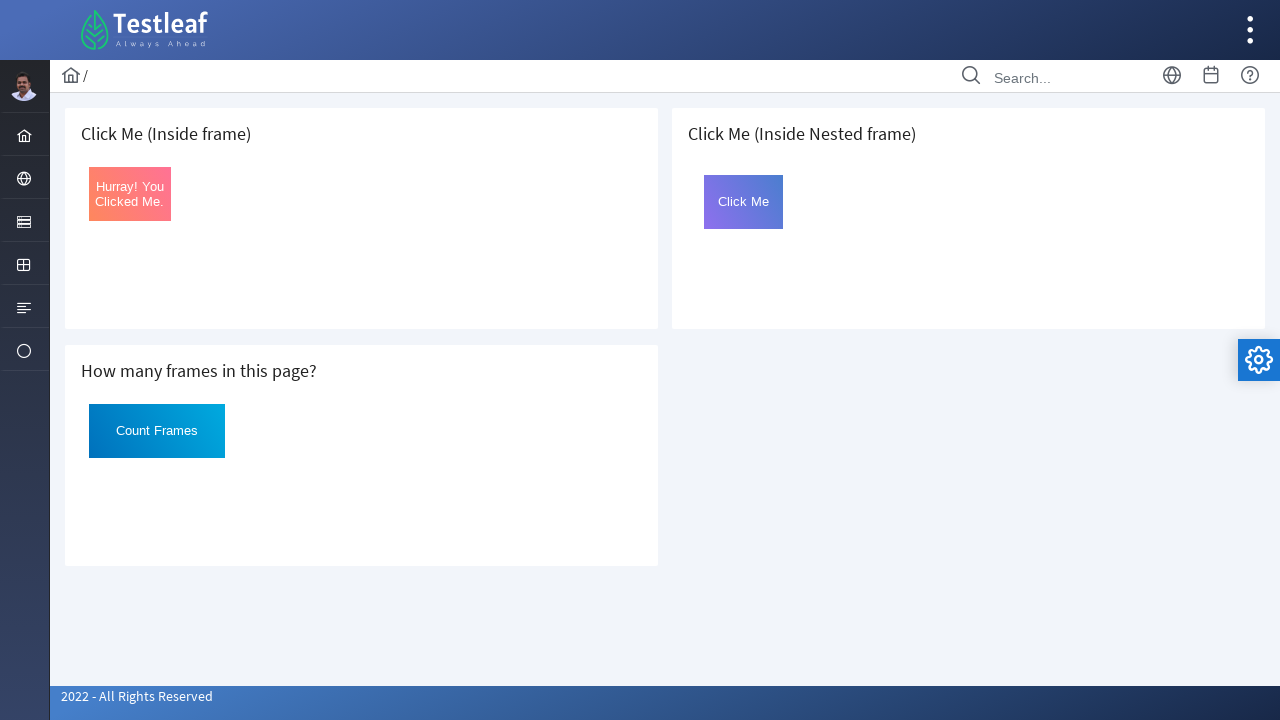

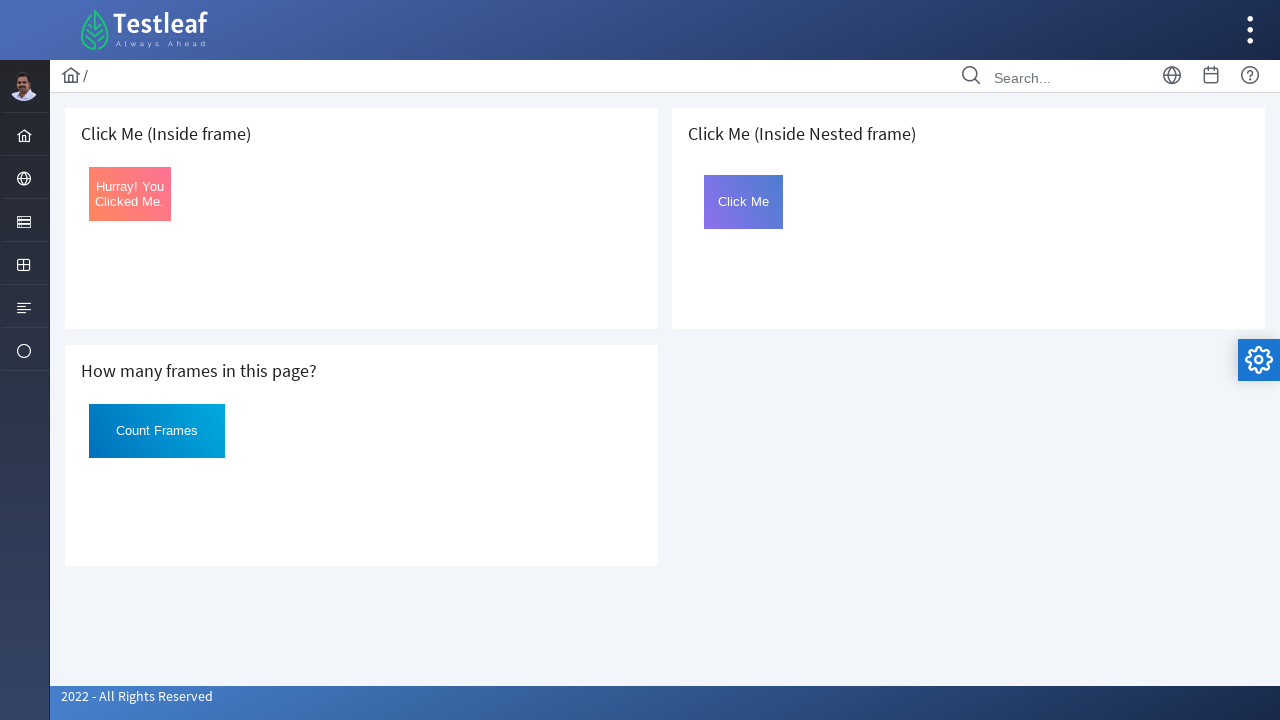